Navigates to the Rahul Shetty Academy client page and verifies the page loads by checking the title

Starting URL: https://rahulshettyacademy.com/client/

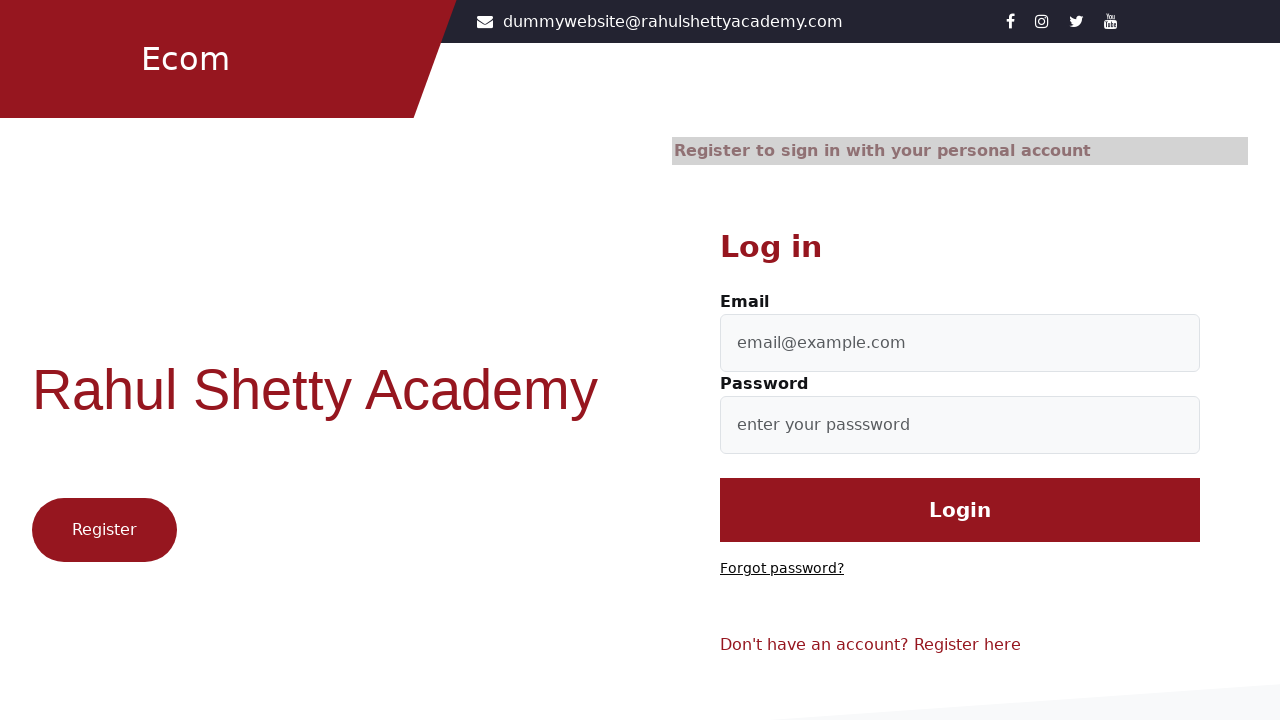

Page DOM content loaded
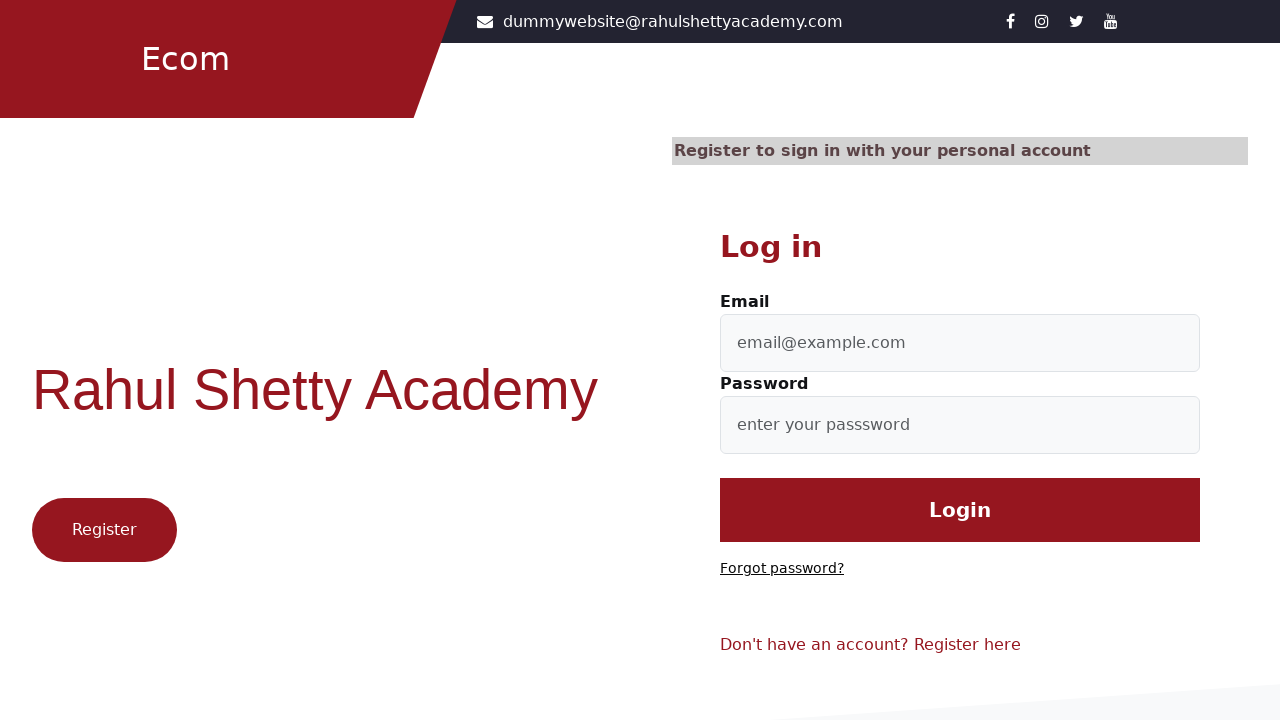

Retrieved page title: Let's Shop
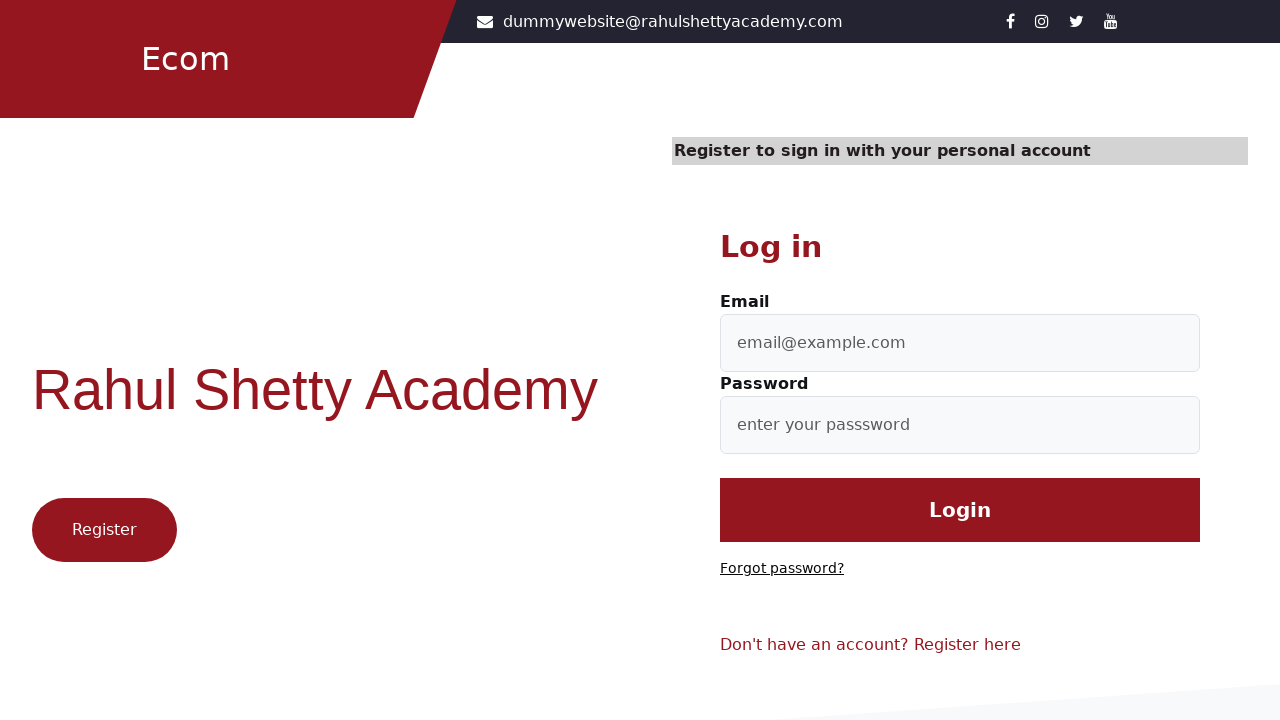

Printed page title to console
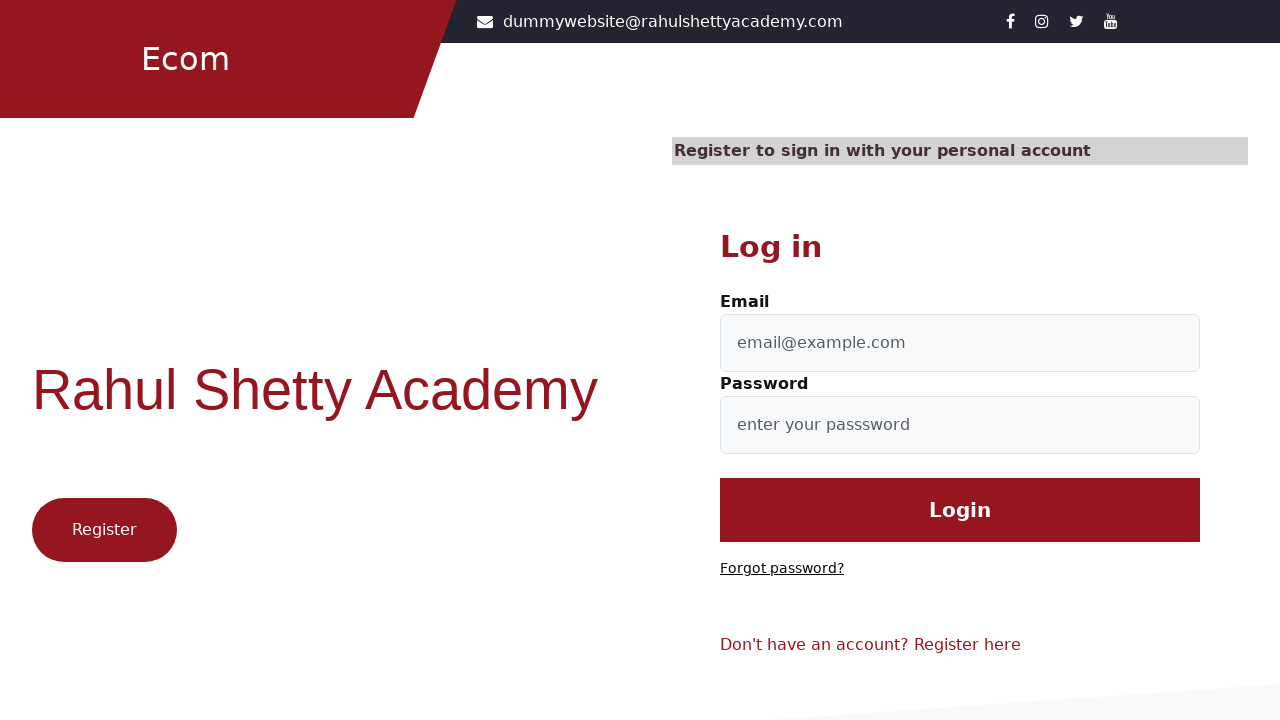

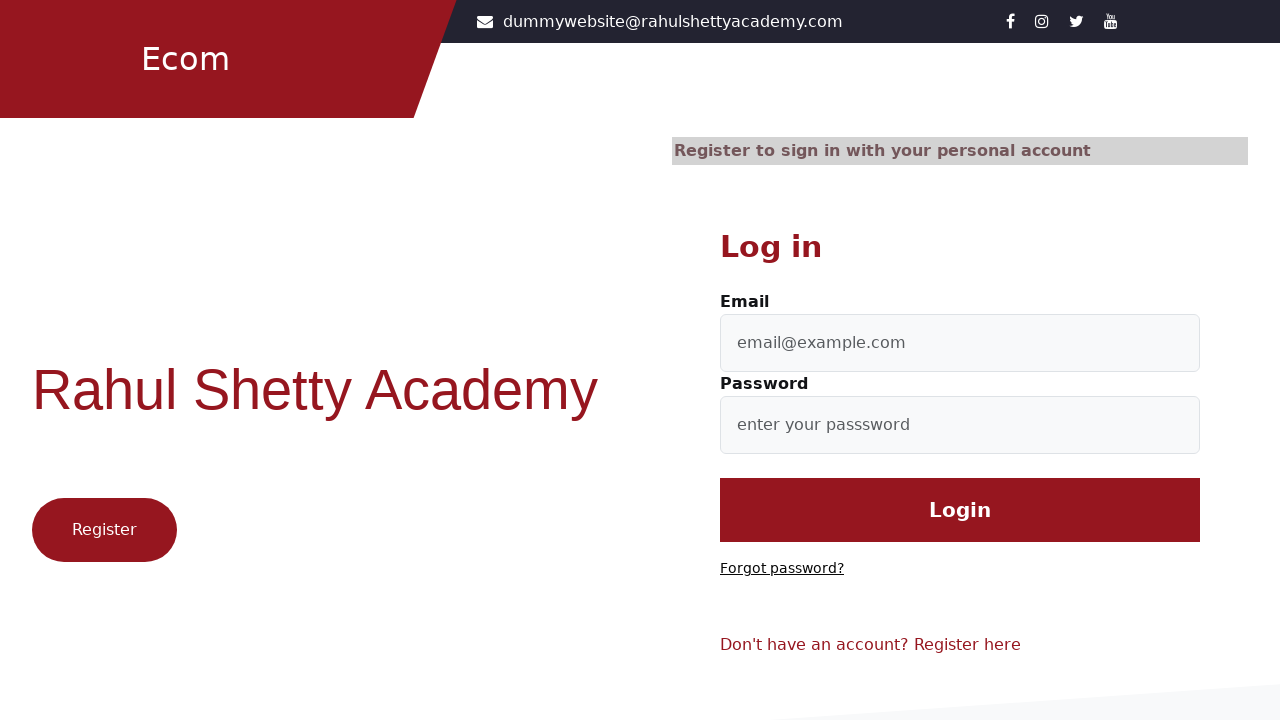